Tests adding a product to the shopping basket and navigating to the basket page

Starting URL: http://intershop5.skillbox.ru/

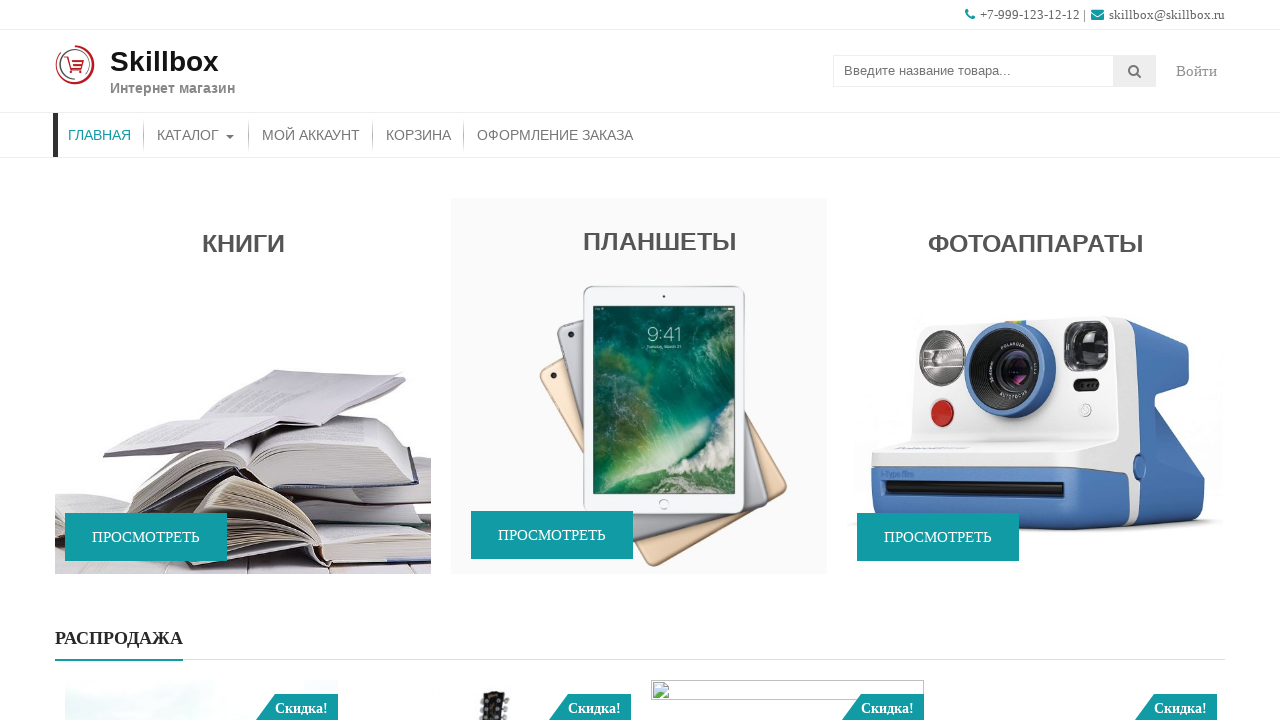

Clicked catalog button to open catalog page at (196, 135) on #menu-item-46
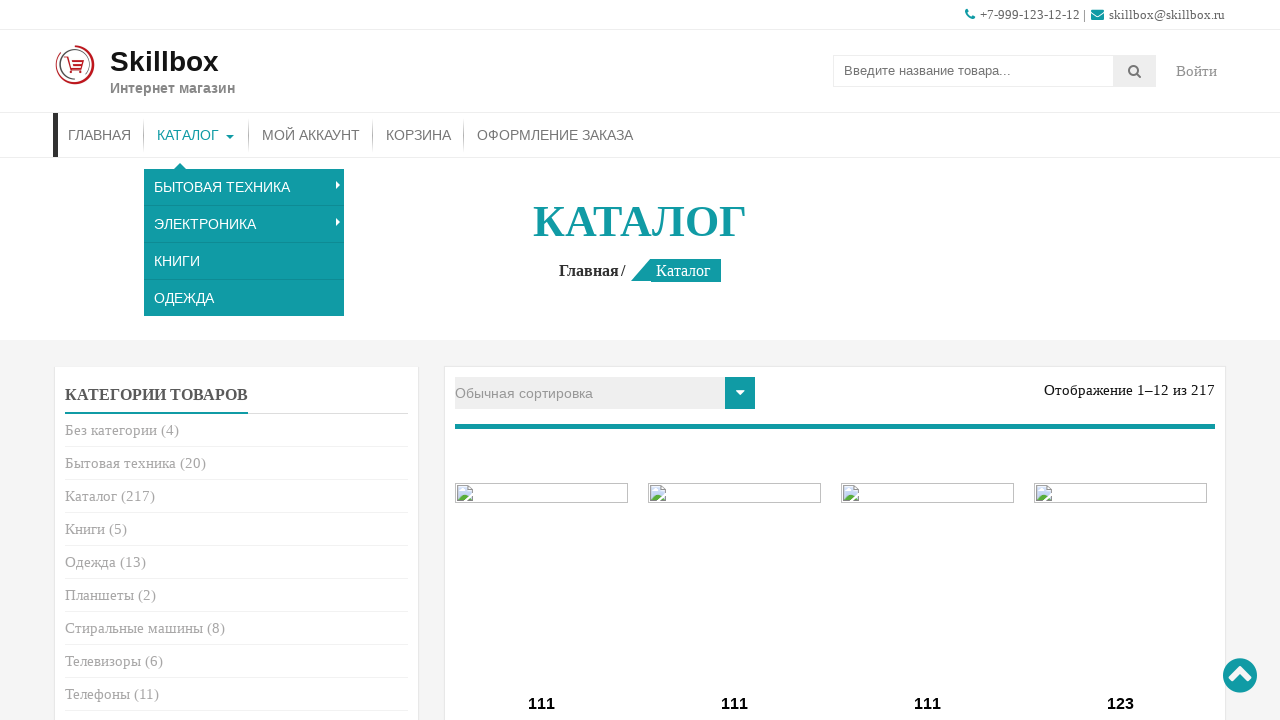

Clicked add to basket button for product with id 15 at (542, 361) on a[data-product_id='15']
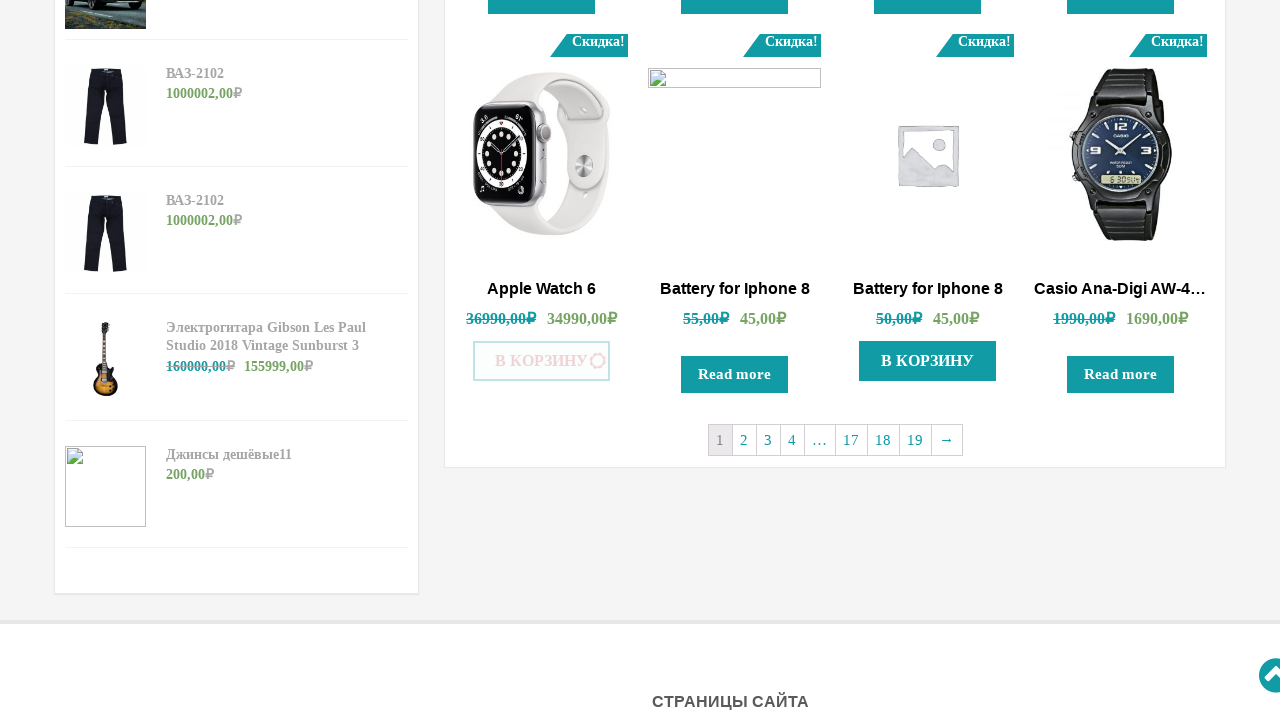

Waited for 'added to cart' notification to appear
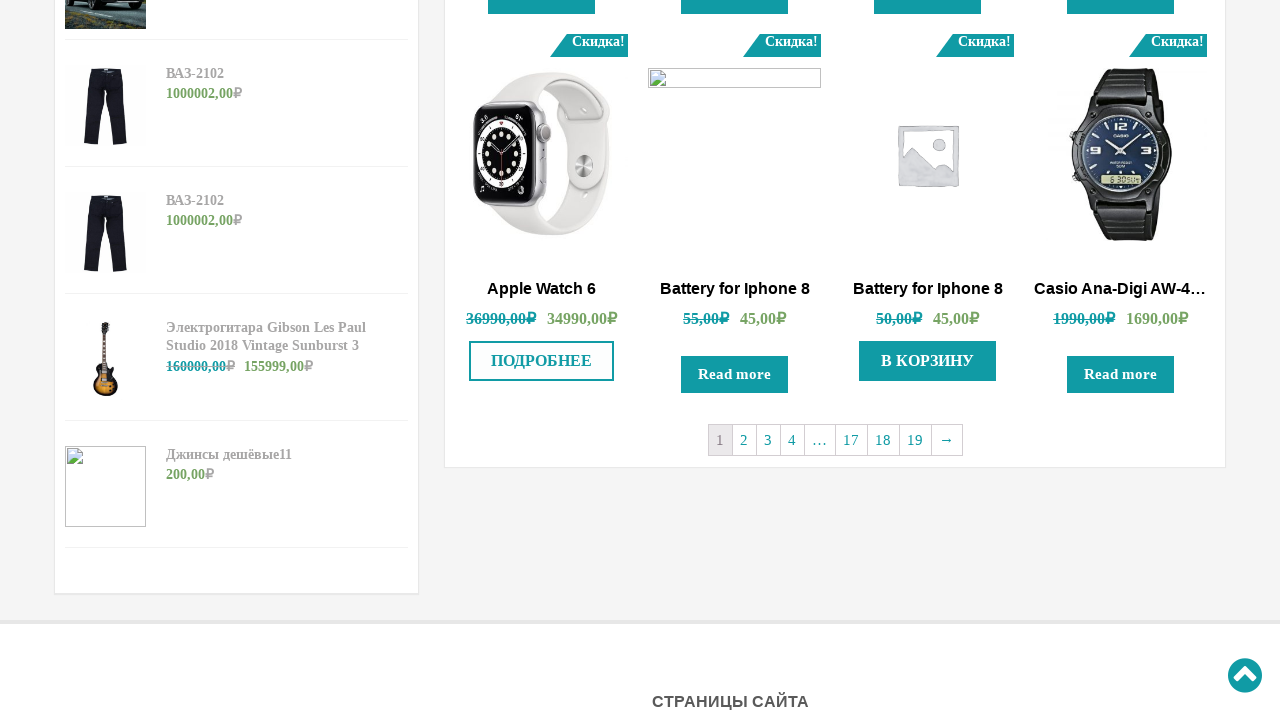

Clicked 'added to cart' link to navigate to basket page at (542, 361) on .added_to_cart
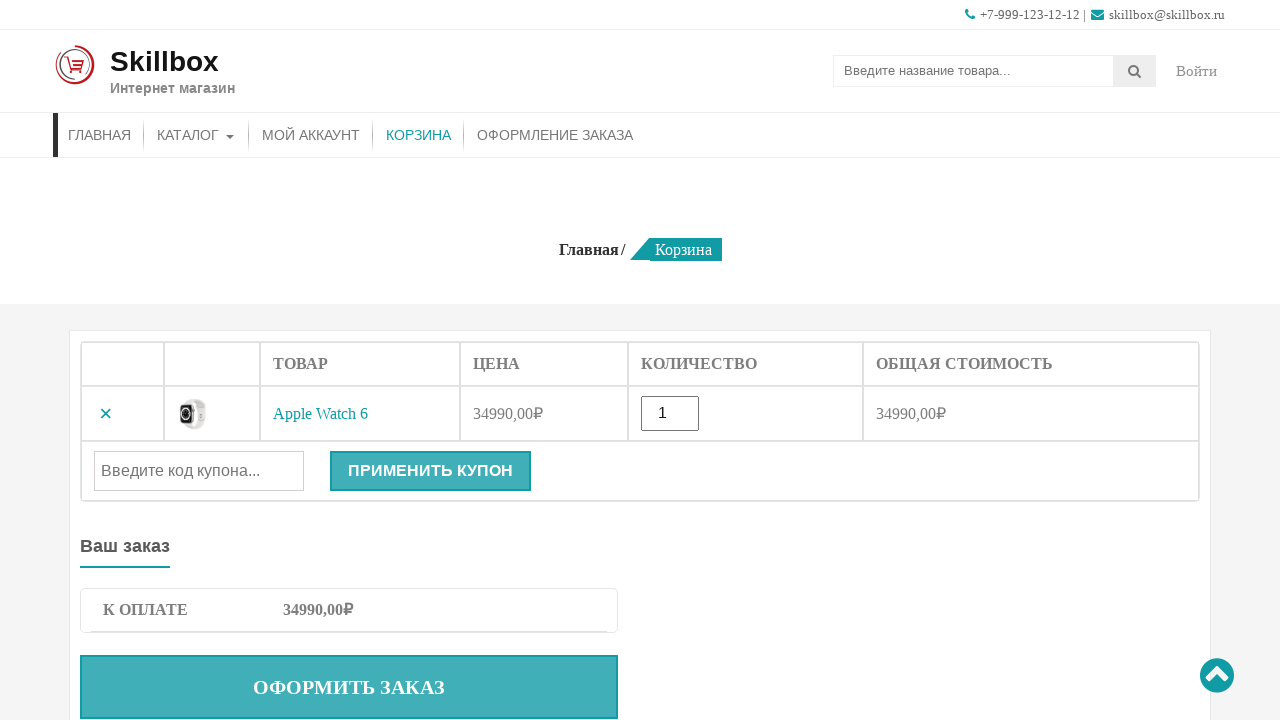

Verified basket header is displayed
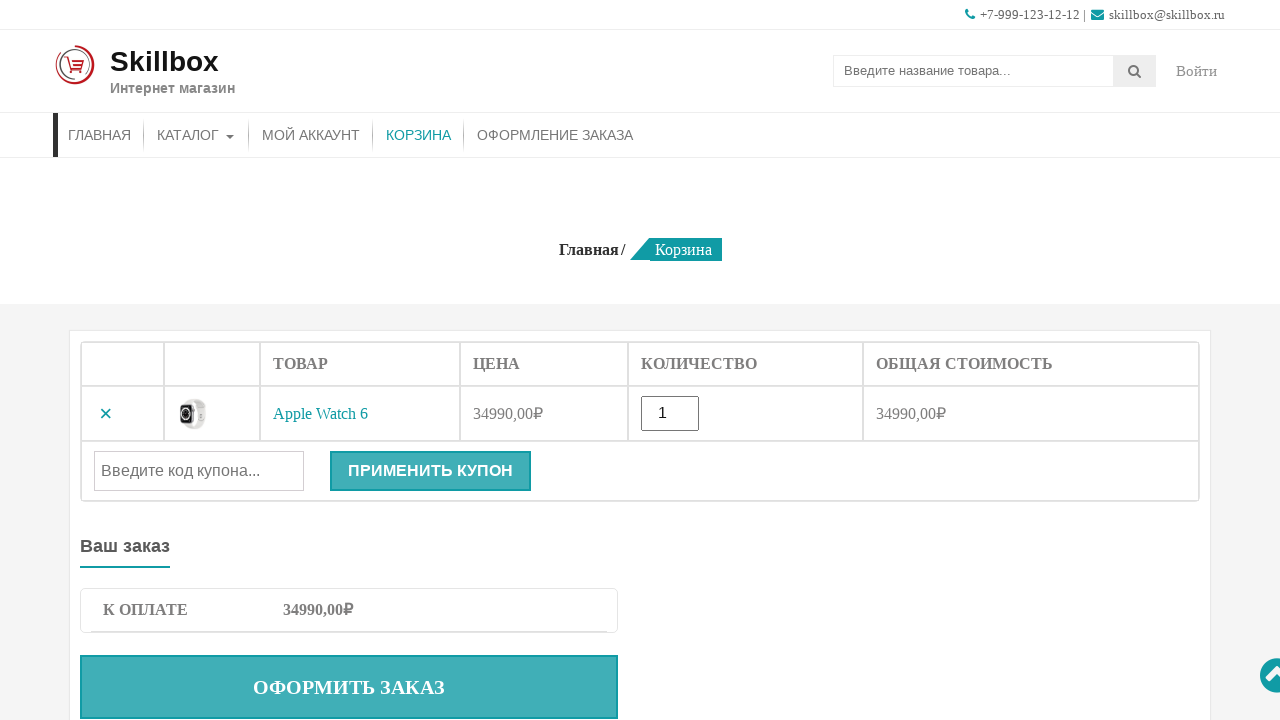

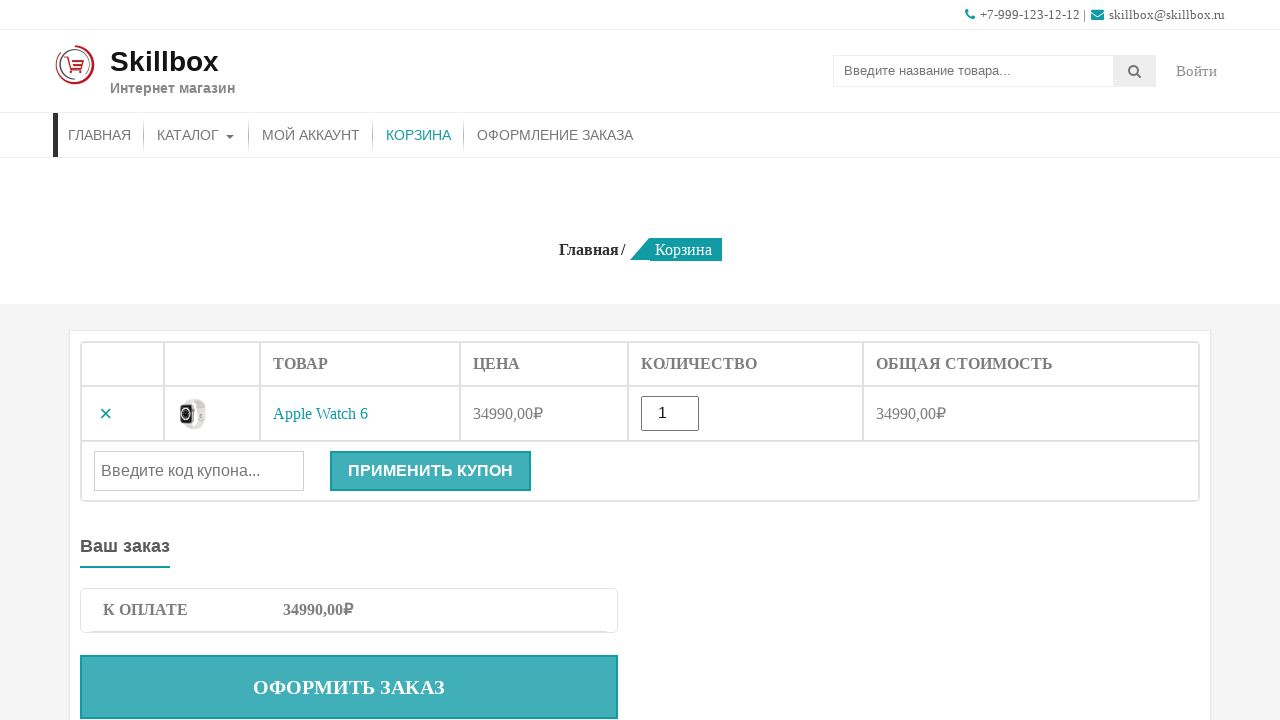